Tests signup with a password less than required length to verify validation

Starting URL: https://selenium-blog.herokuapp.com

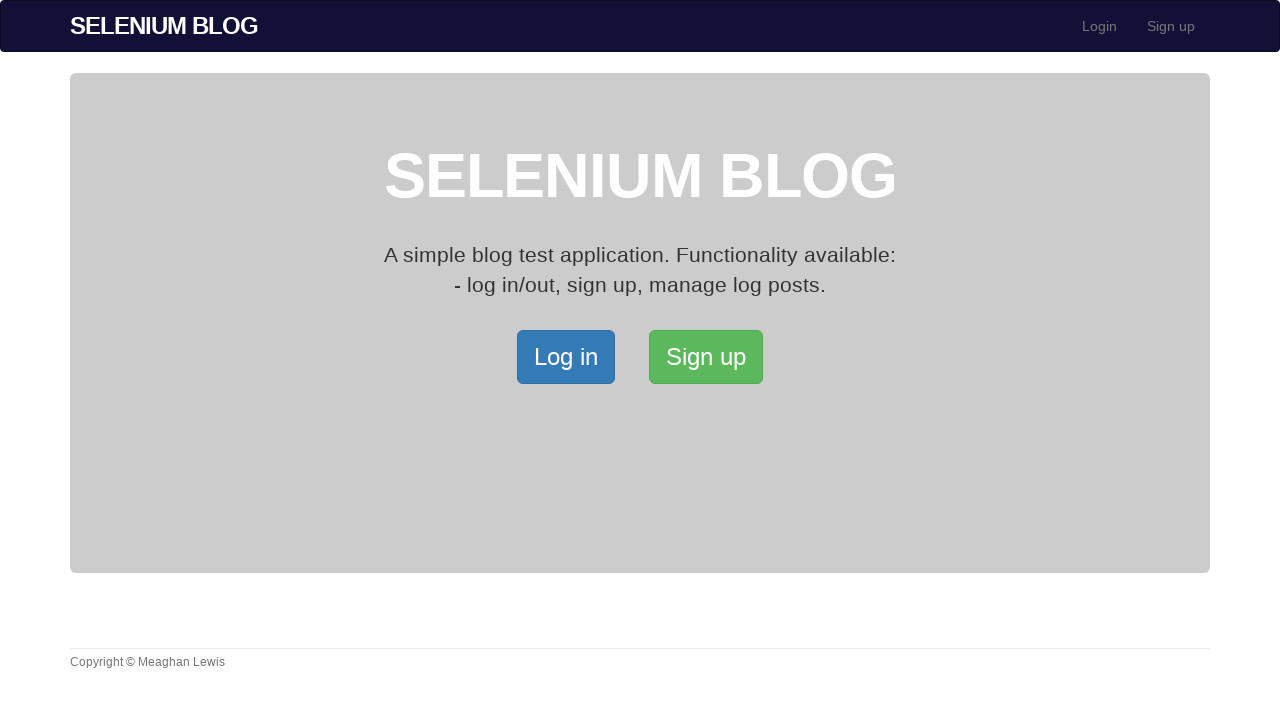

Clicked signup link in navigation at (1171, 26) on xpath=//*[@id='bs-example-navbar-collapse-1']/ul/li[2]/a
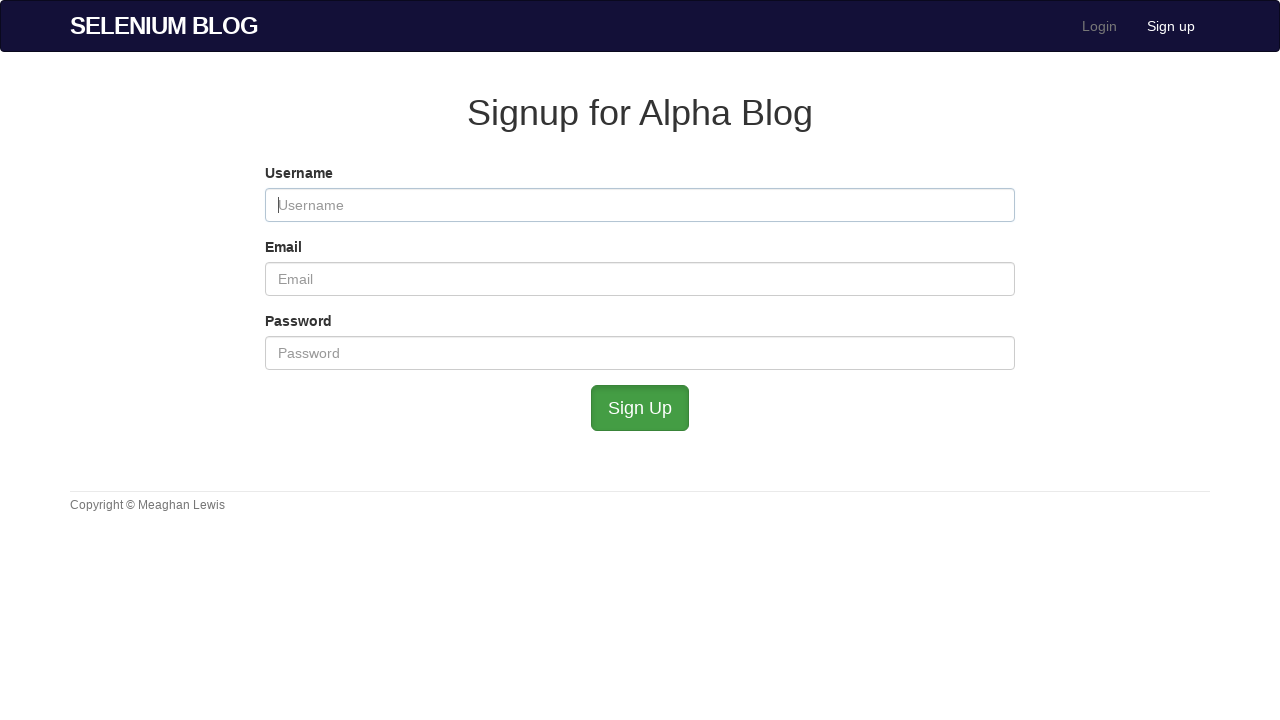

Filled username field with 'TestUser5923' on #user_username
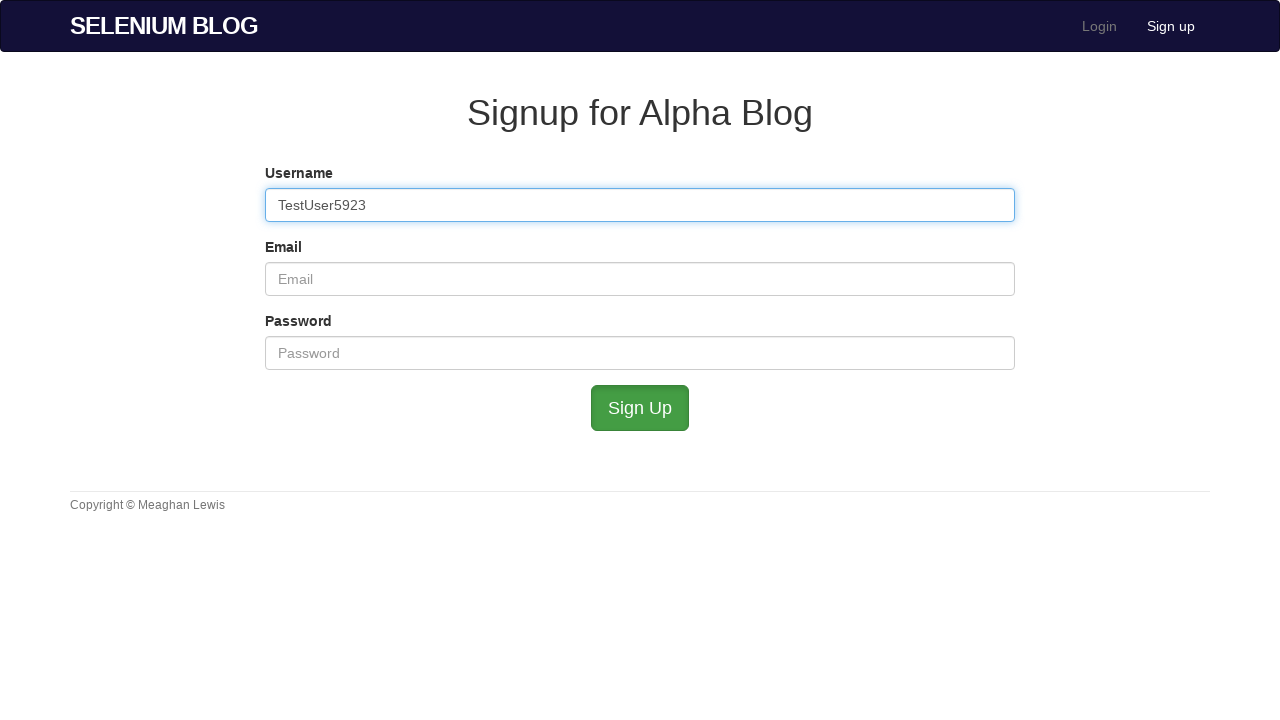

Filled email field with 'testuser5923@mailinator.com' on #user_email
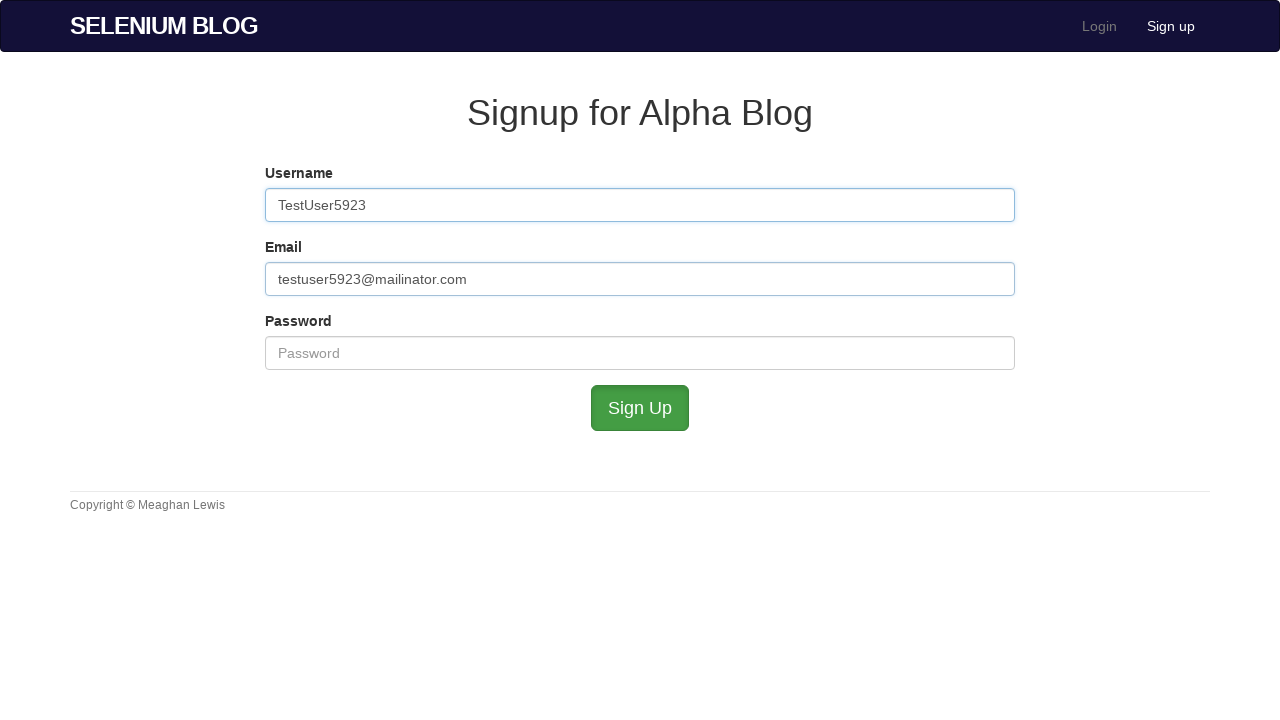

Filled password field with short password 'T23' (less than required length) on #user_password
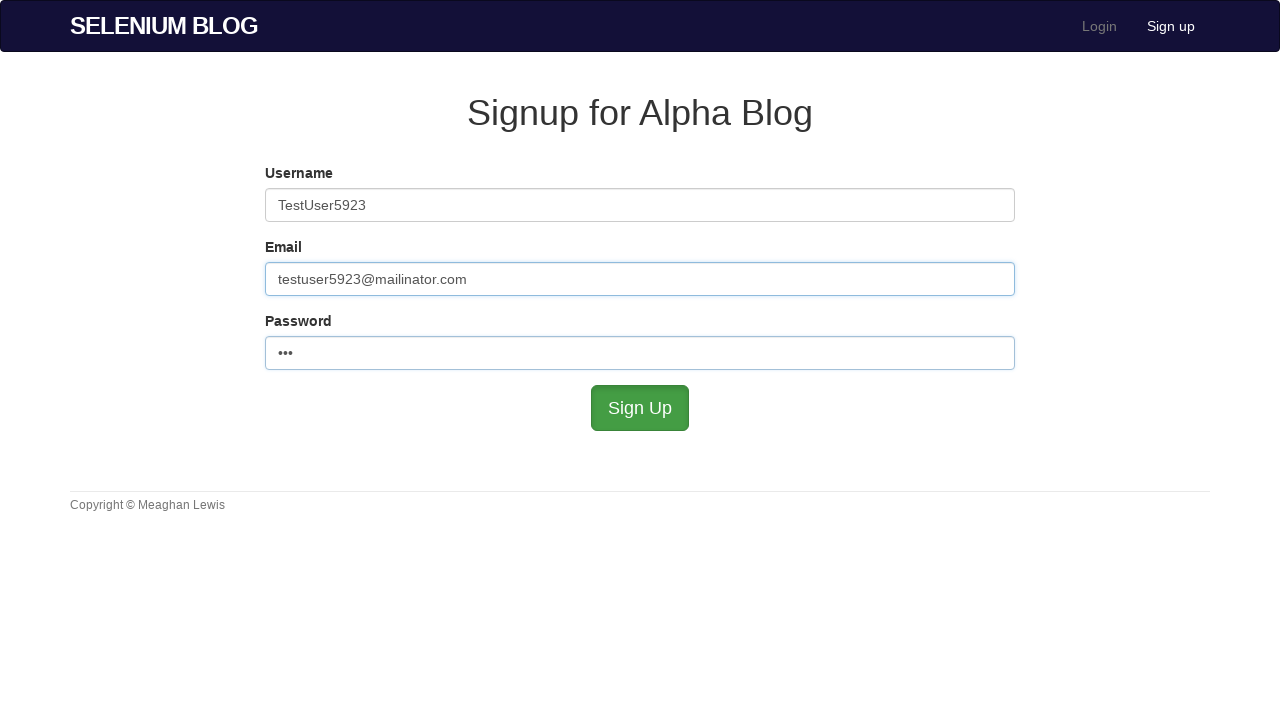

Clicked submit button to attempt signup with invalid password at (640, 408) on #submit
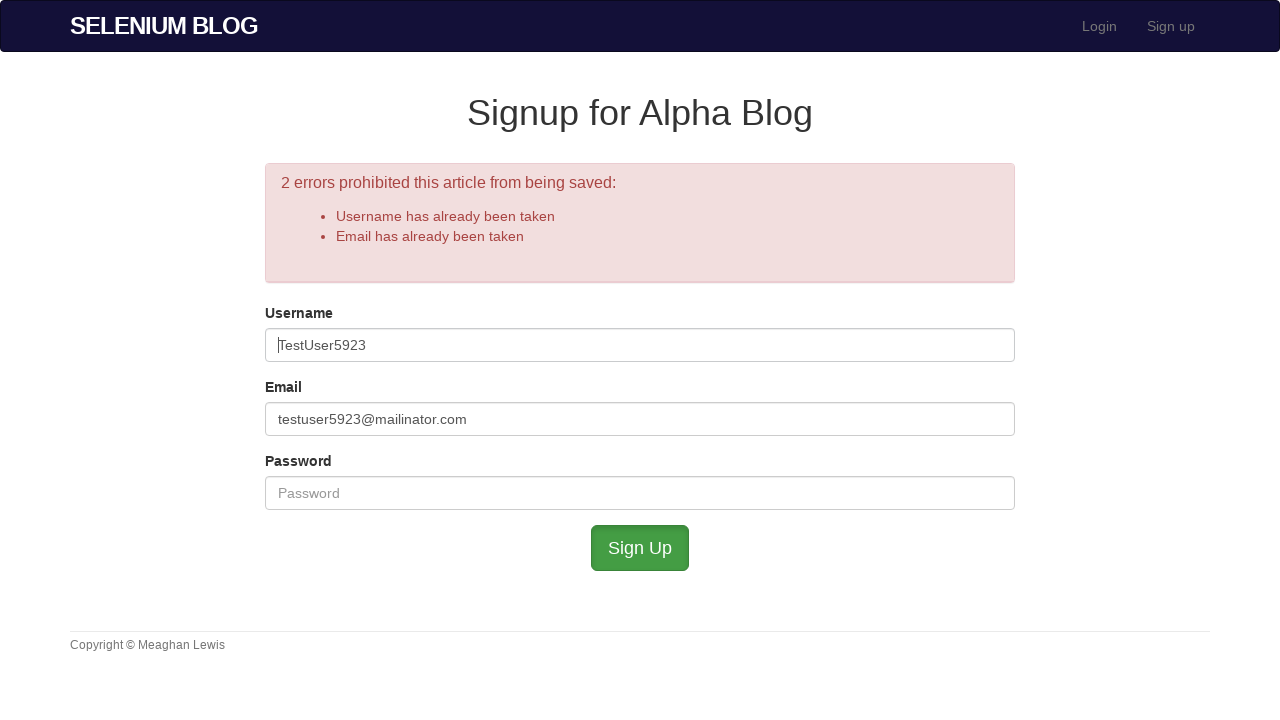

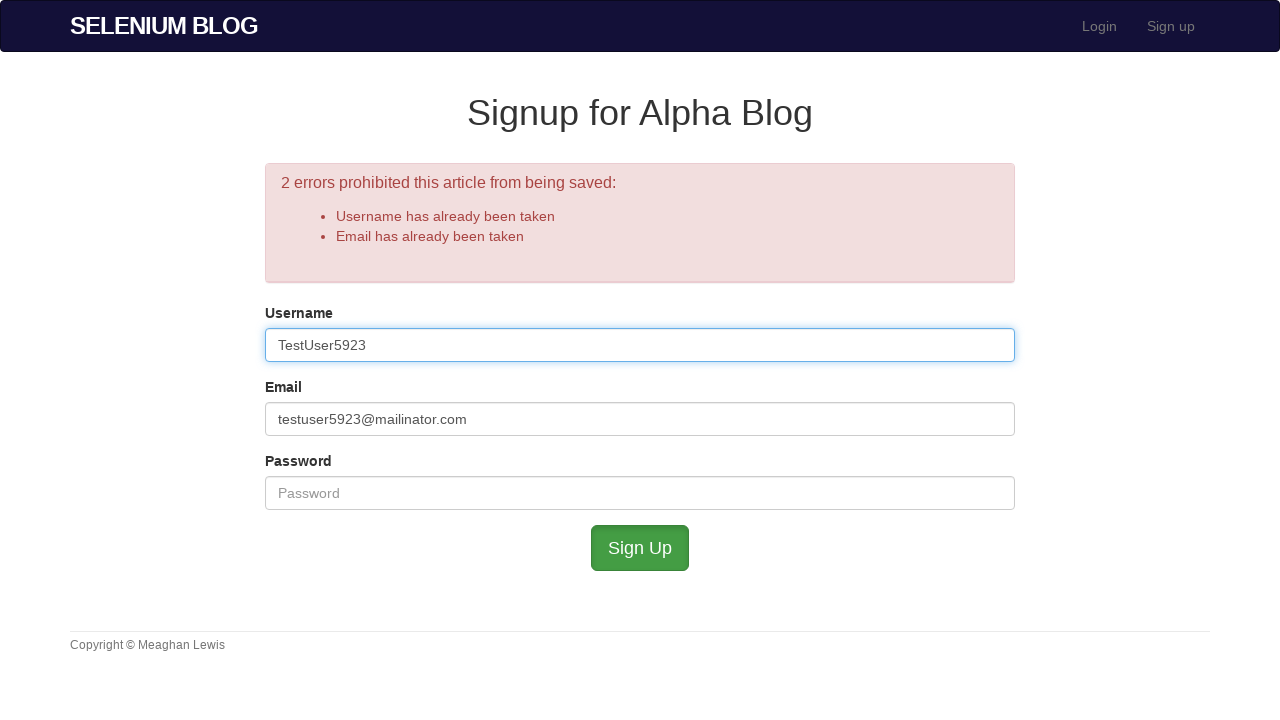